Tests contact form submission by filling name, email, and message fields and clicking submit button

Starting URL: https://keyurbhatiya.netlify.app/#contact

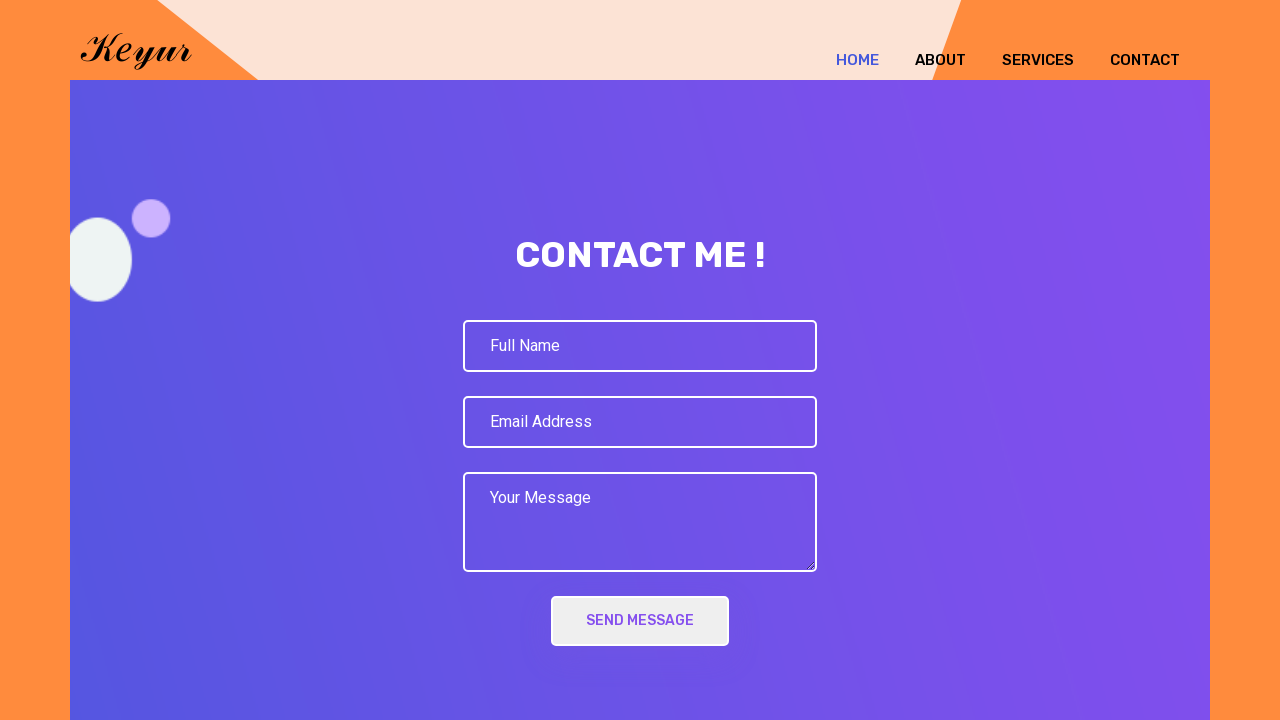

Filled name field with 'John Smith' on input[name='Name']
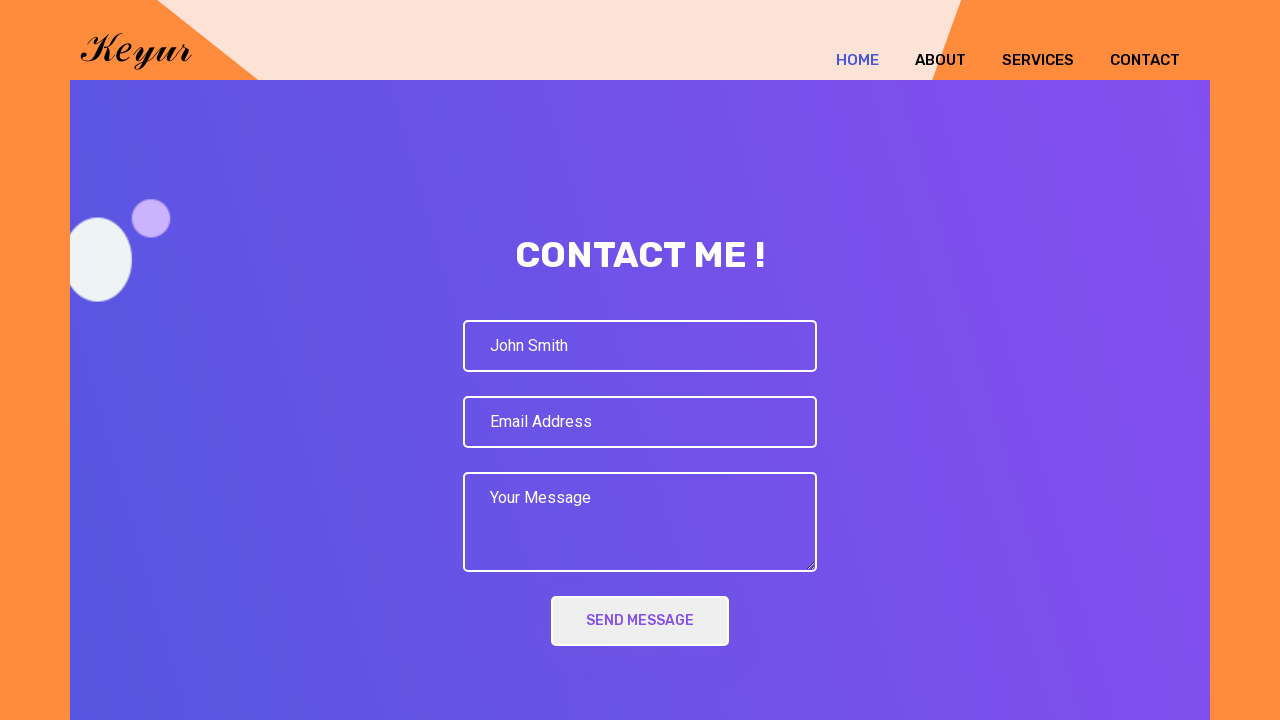

Filled email field with 'john.smith@example.com' on input[name='email']
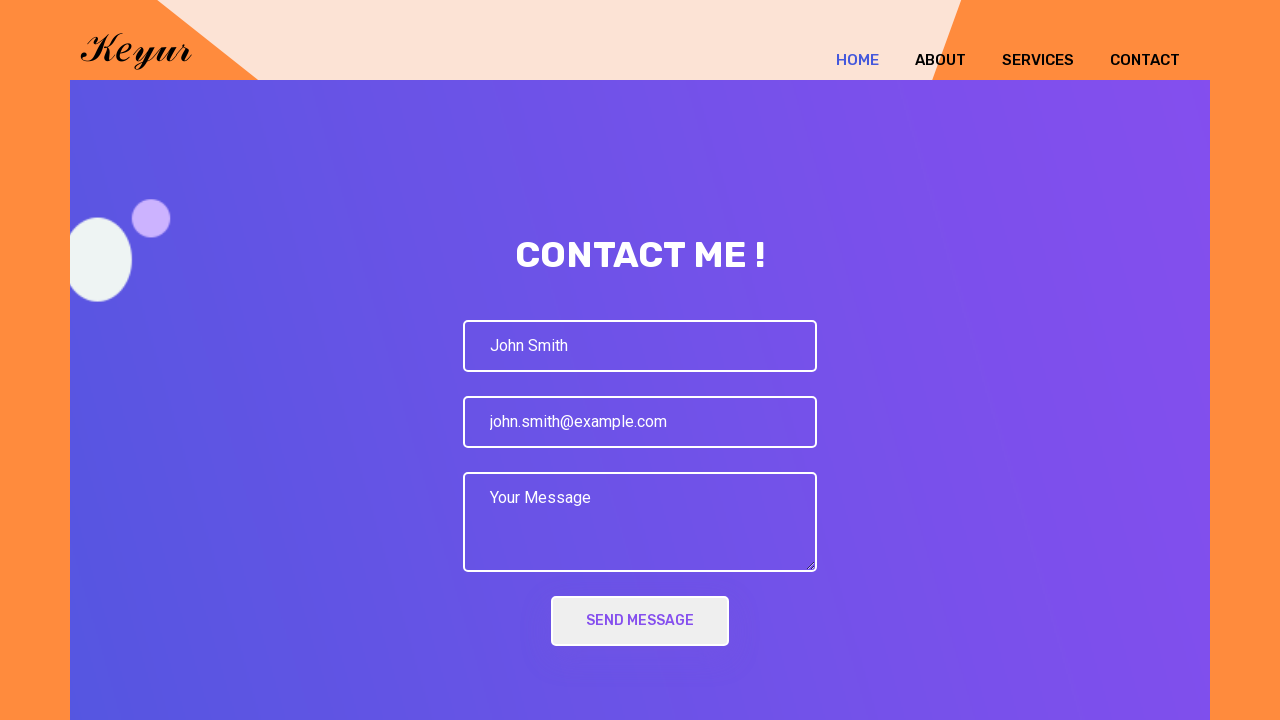

Filled message field with test message on textarea[name='Message']
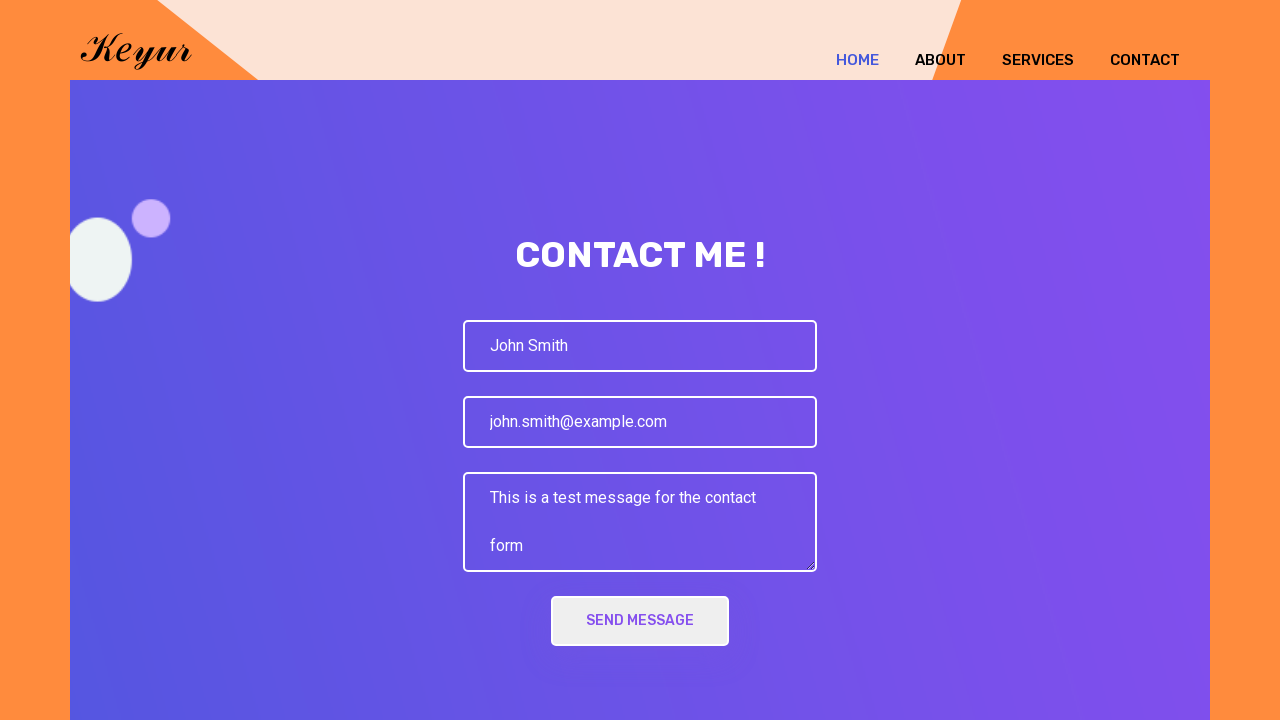

Located the contact form submit button
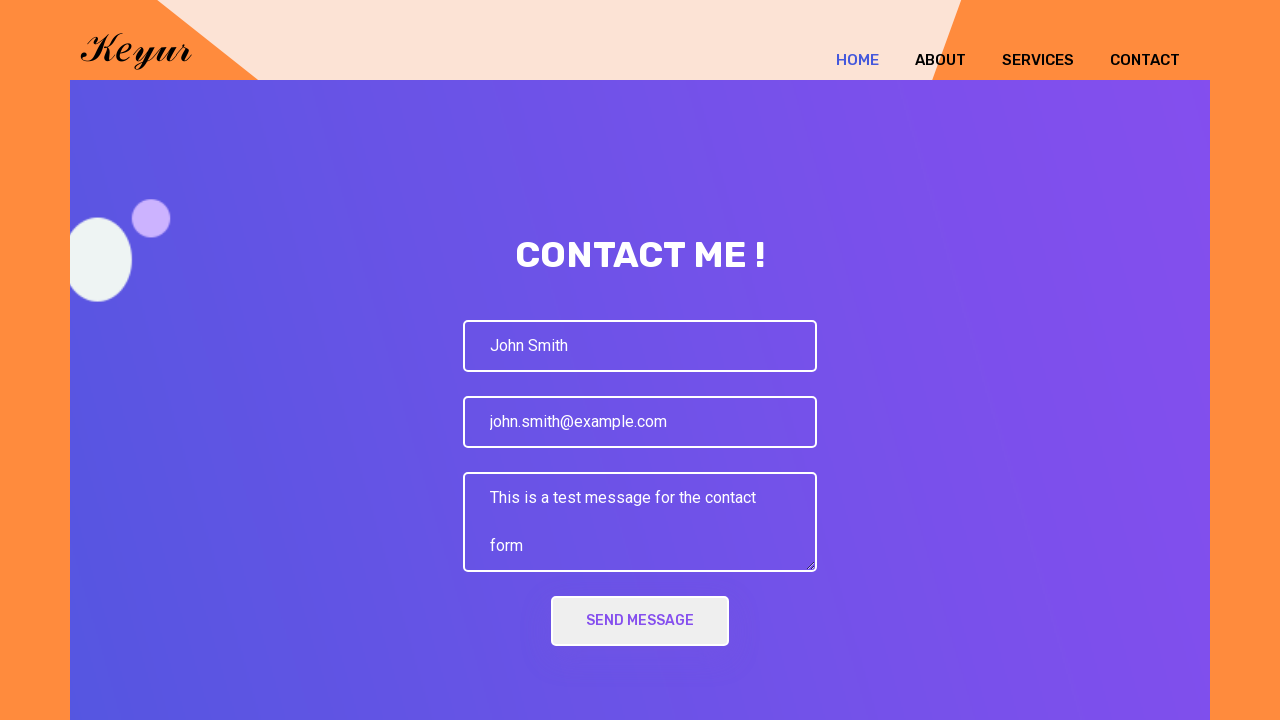

Scrolled submit button into view if needed
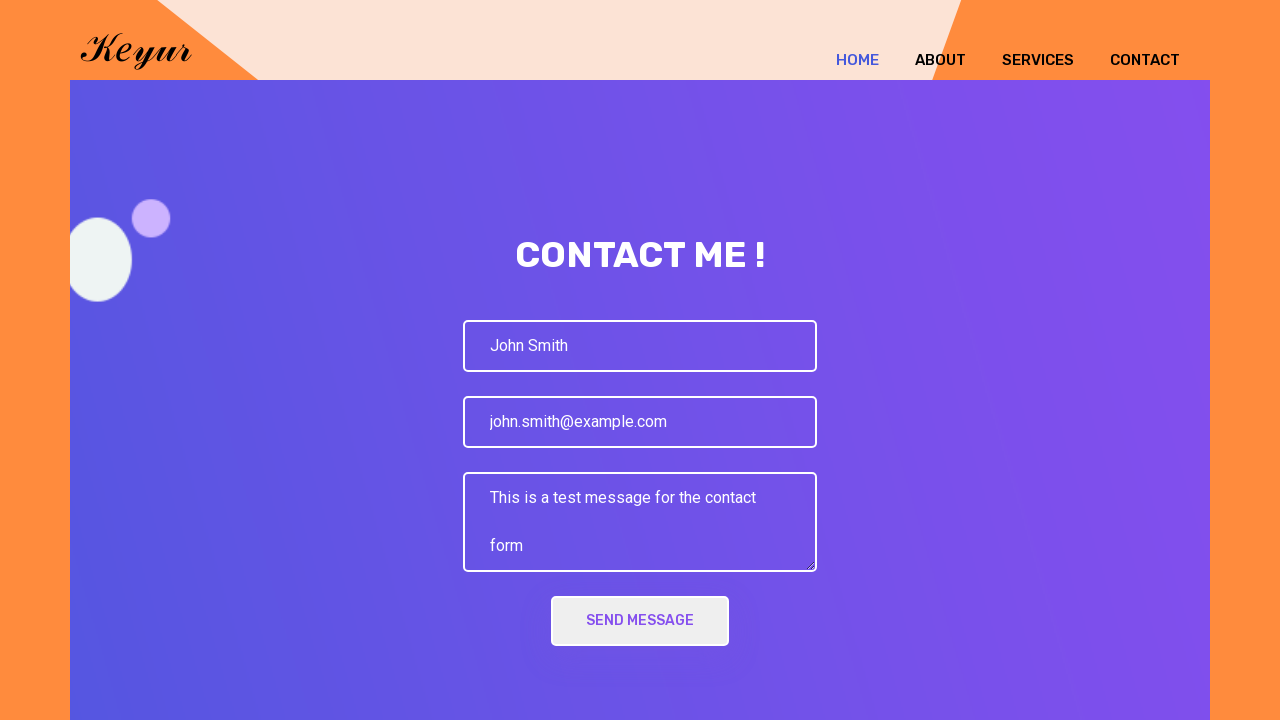

Clicked submit button to submit contact form at (640, 621) on button.main-btn.secondary-btn.border-white.mb-3
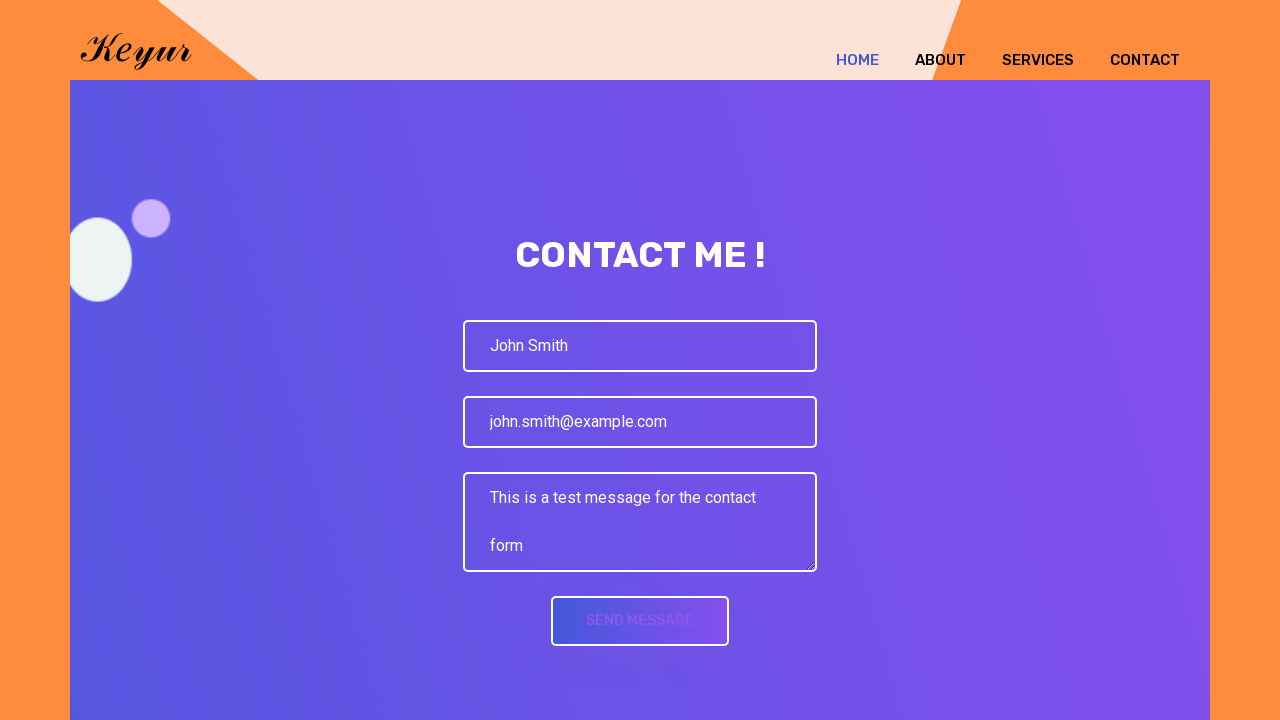

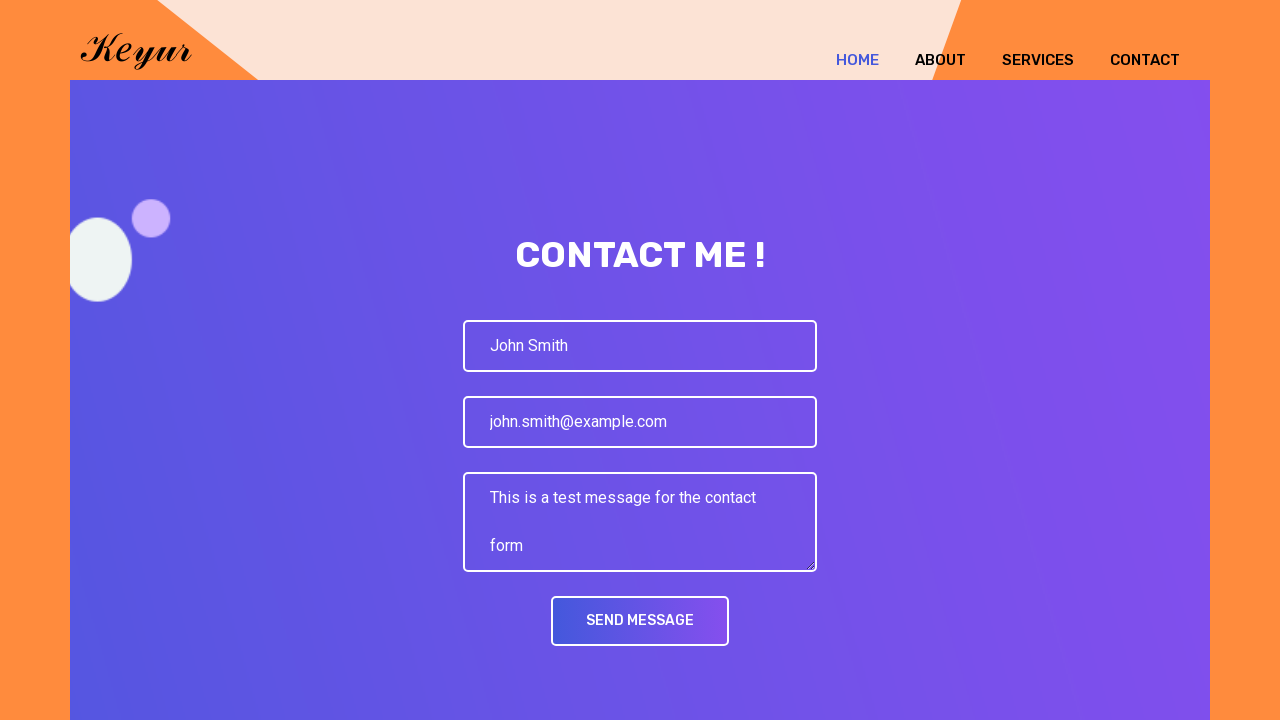